Tests opening a new tab by clicking a link and verifying content in the new tab

Starting URL: https://kitchen.applitools.com/ingredients/links

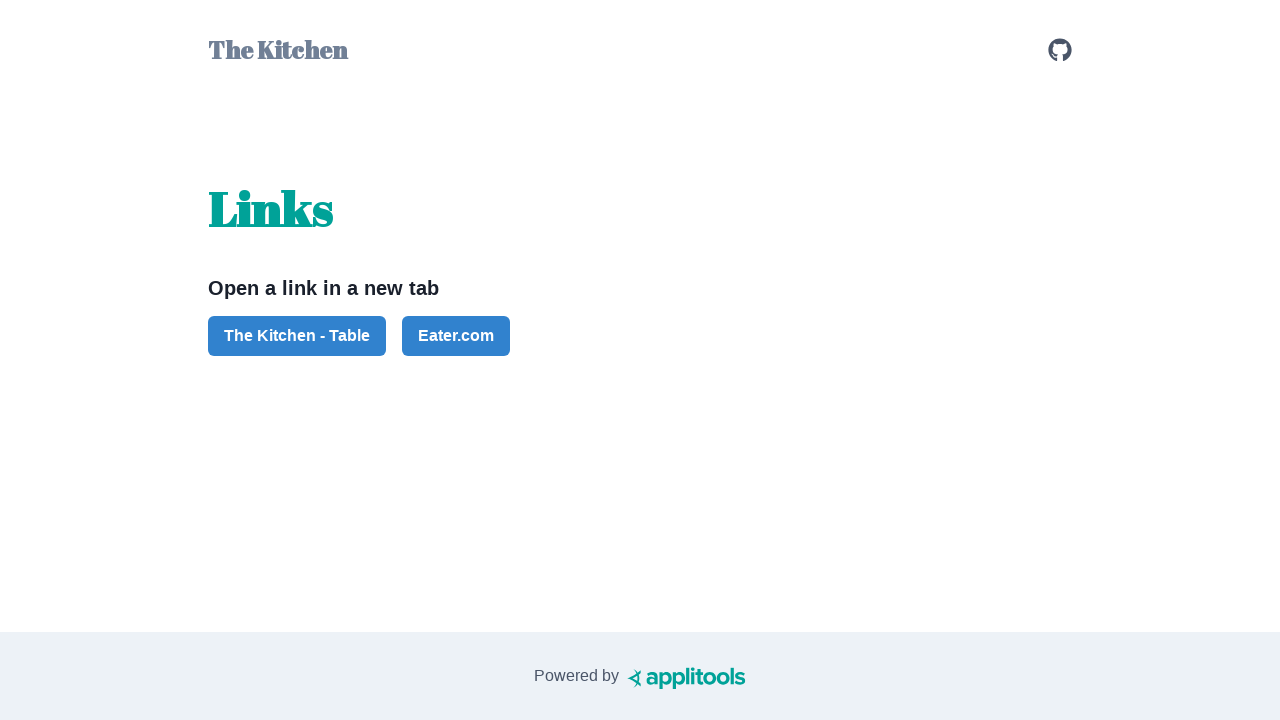

Clicked link to open new tab at (297, 336) on #button-the-kitchen-table
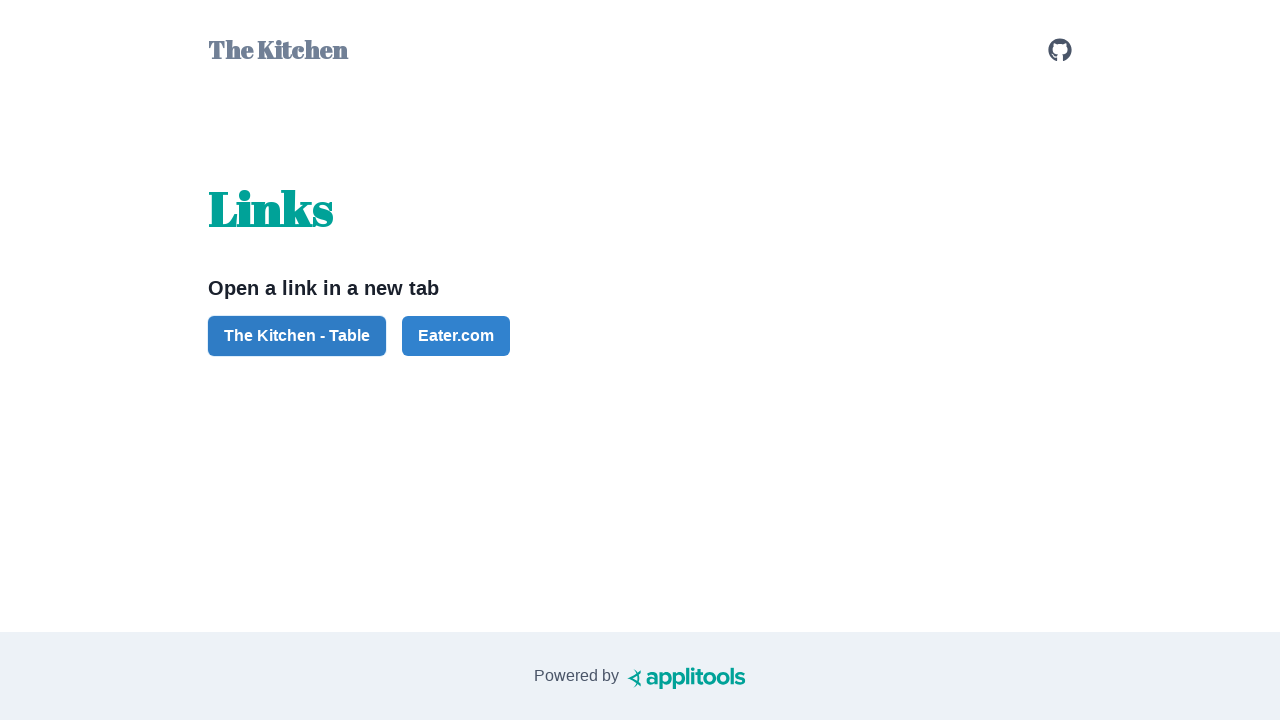

New tab page object obtained
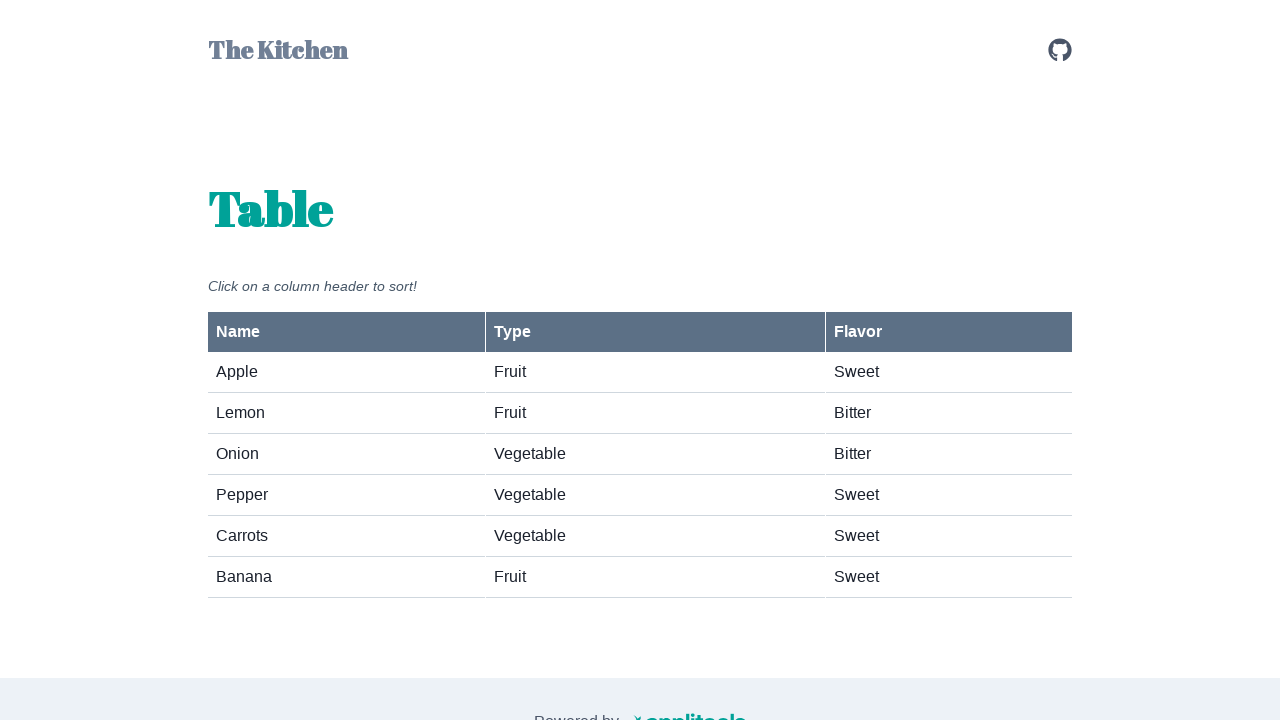

Verified fruits-vegetables section is visible in new tab
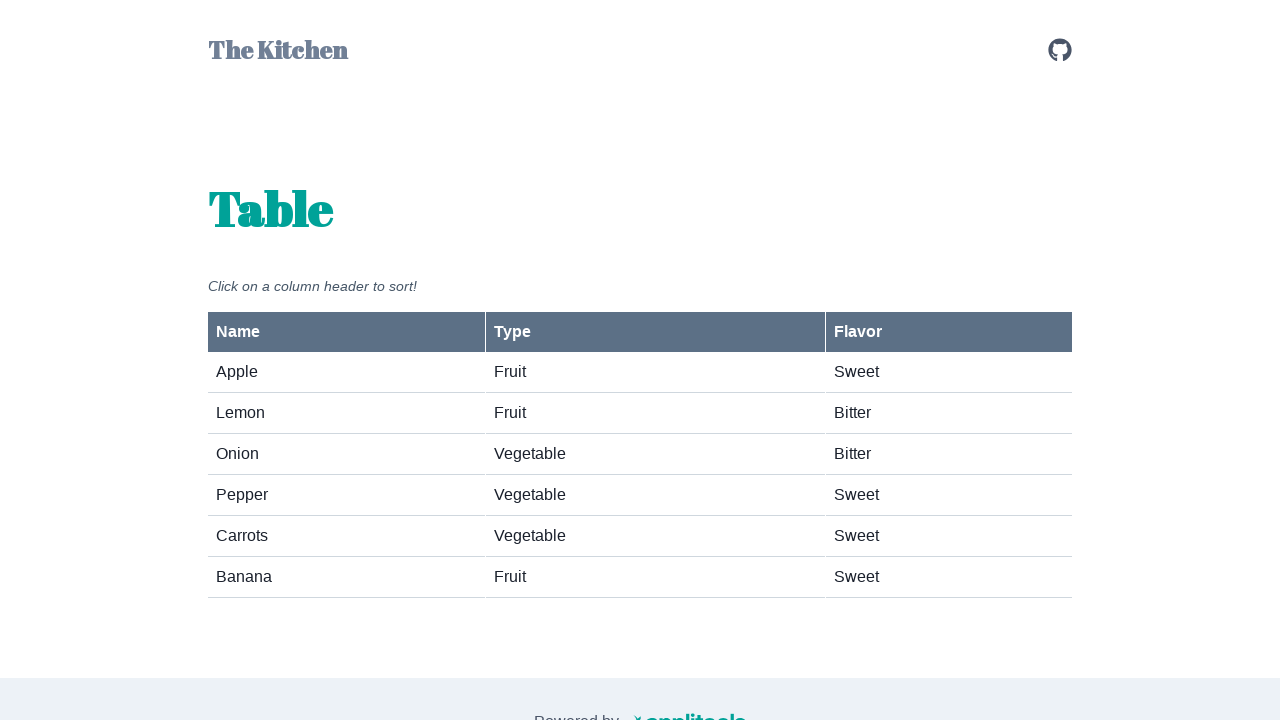

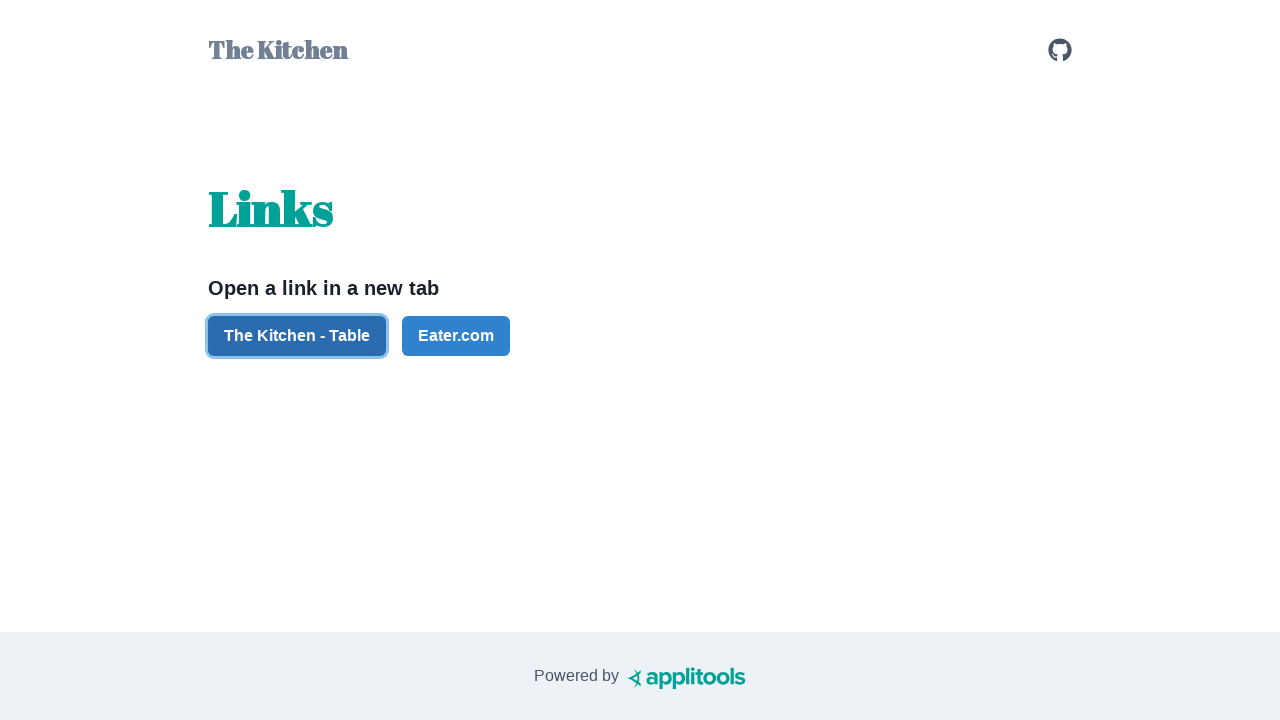